Tests mouse hover functionality by hovering over a button element on the automation practice page

Starting URL: https://rahulshettyacademy.com/AutomationPractice/

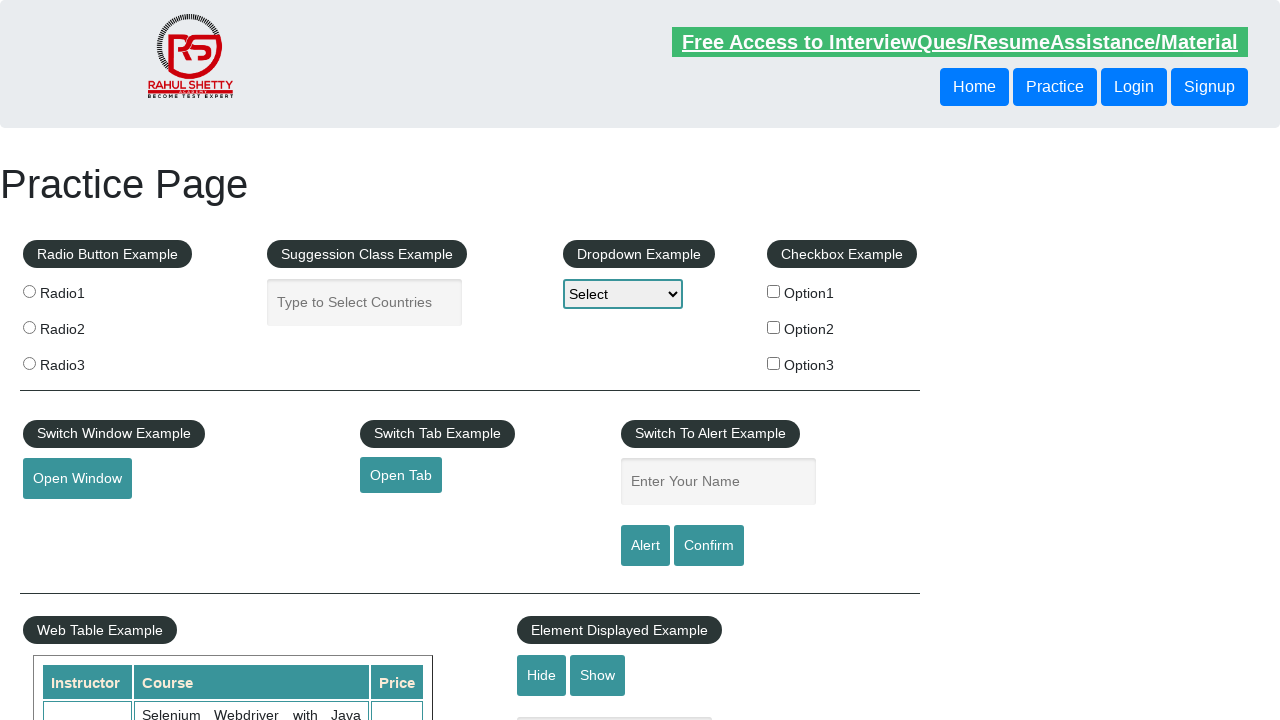

Hovered over the mousehover button element at (83, 361) on #mousehover
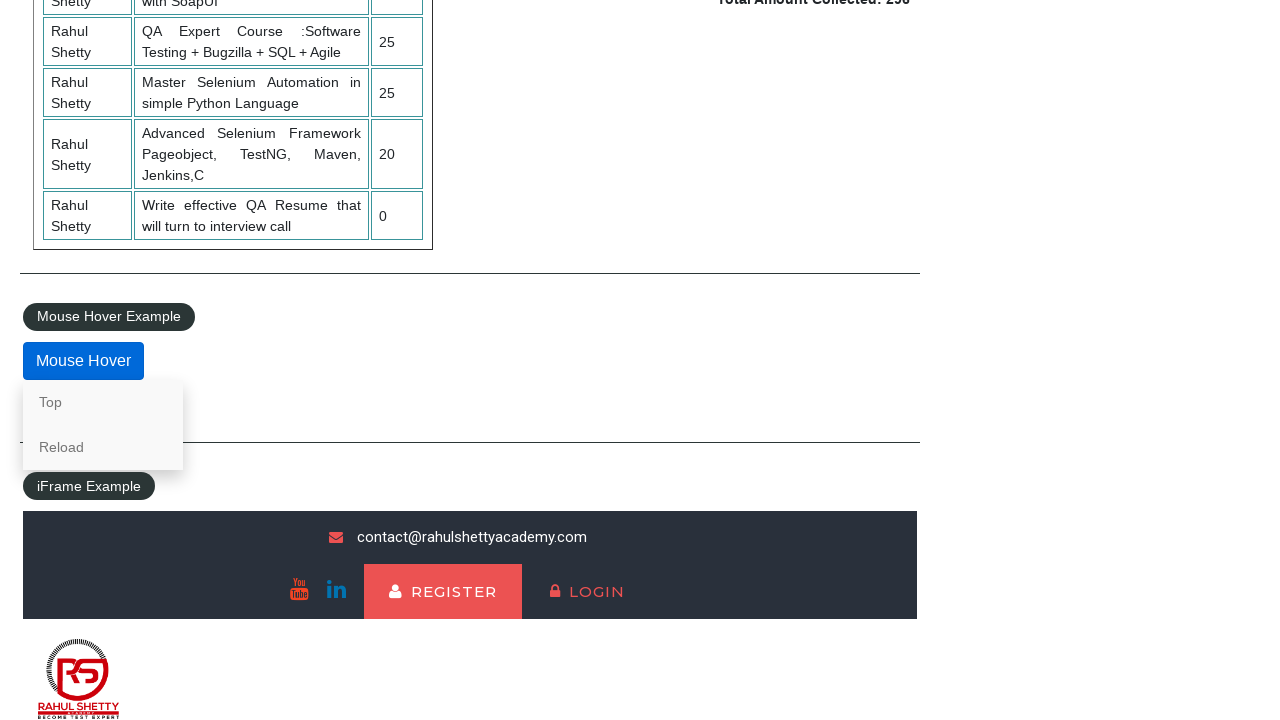

Waited 3 seconds to observe the hover effect
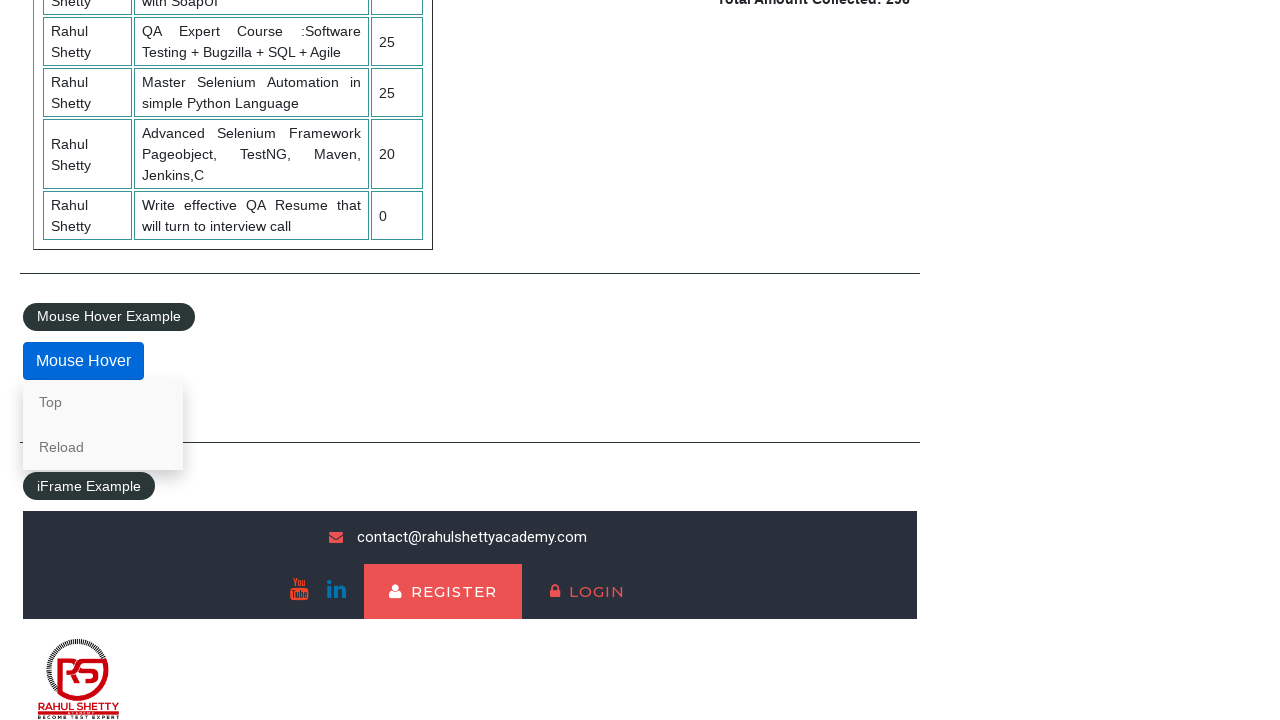

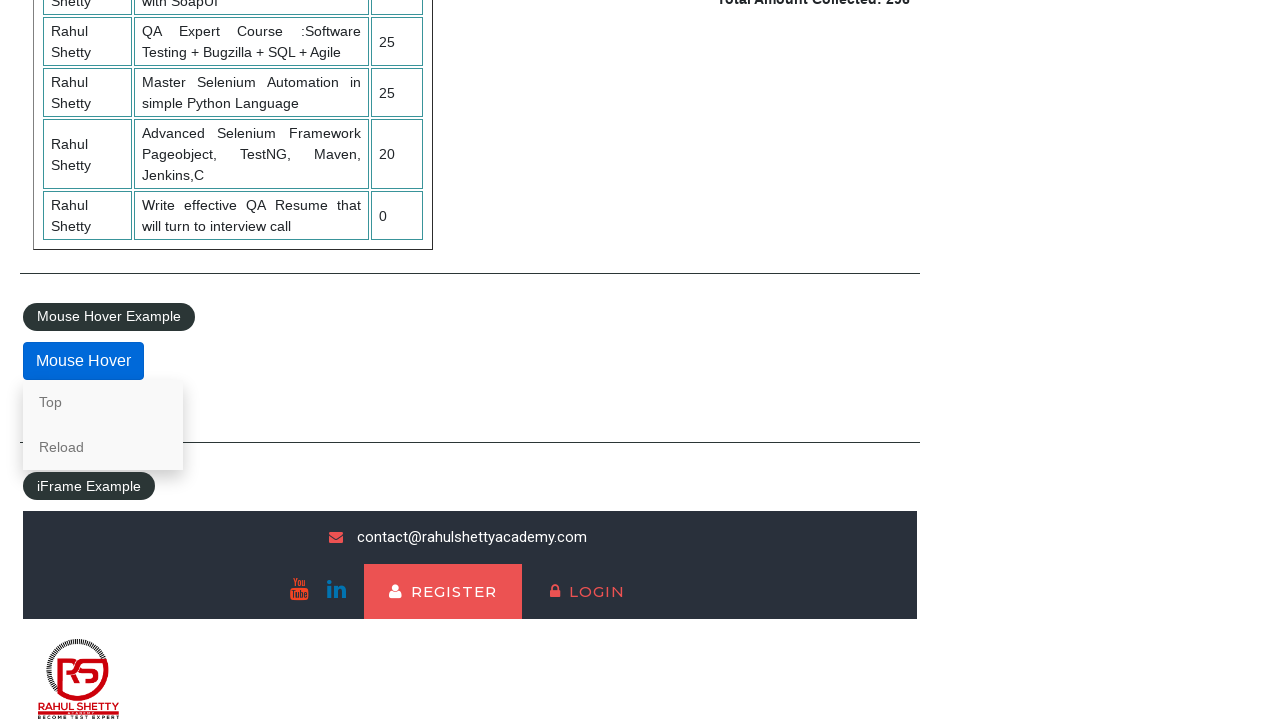